Tests customer registration form by filling in name, age, address, phone, and email fields using dynamic XPath selectors, then submitting the form.

Starting URL: https://webapps.tekstac.com/CustomerRegistration/

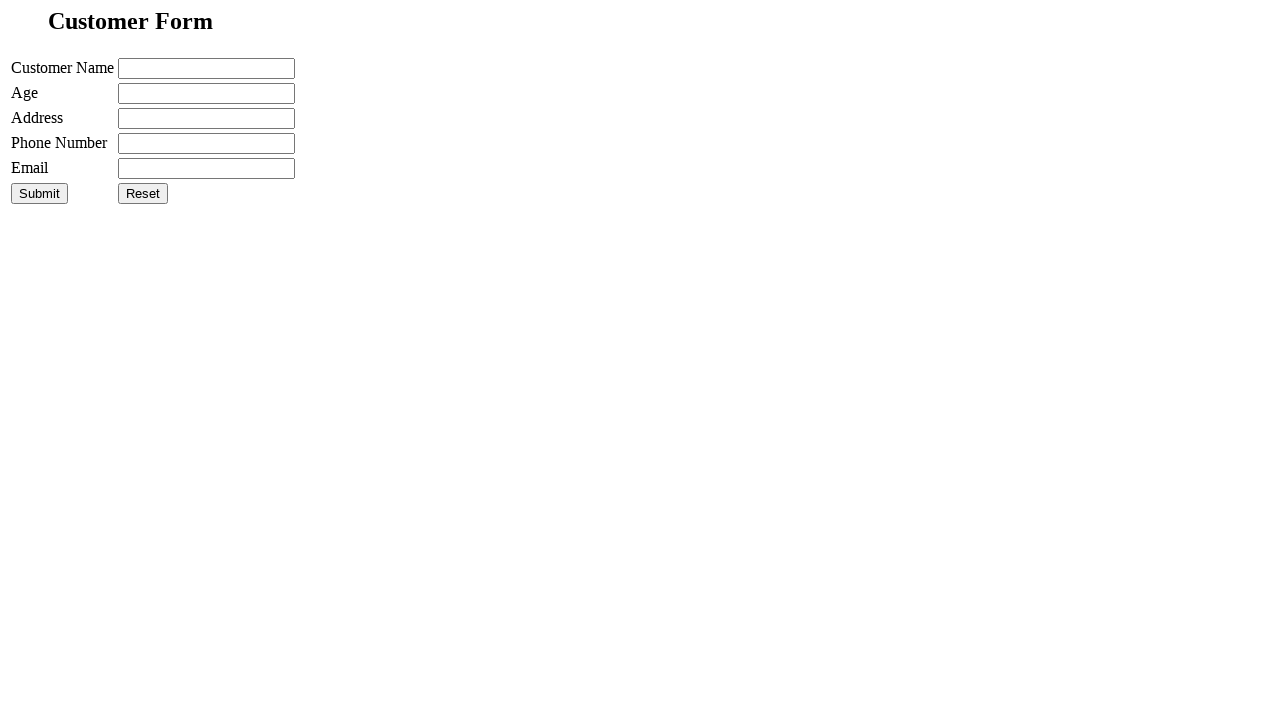

Filled name field with 'Kundan' on //tr[1]/td[2]/input
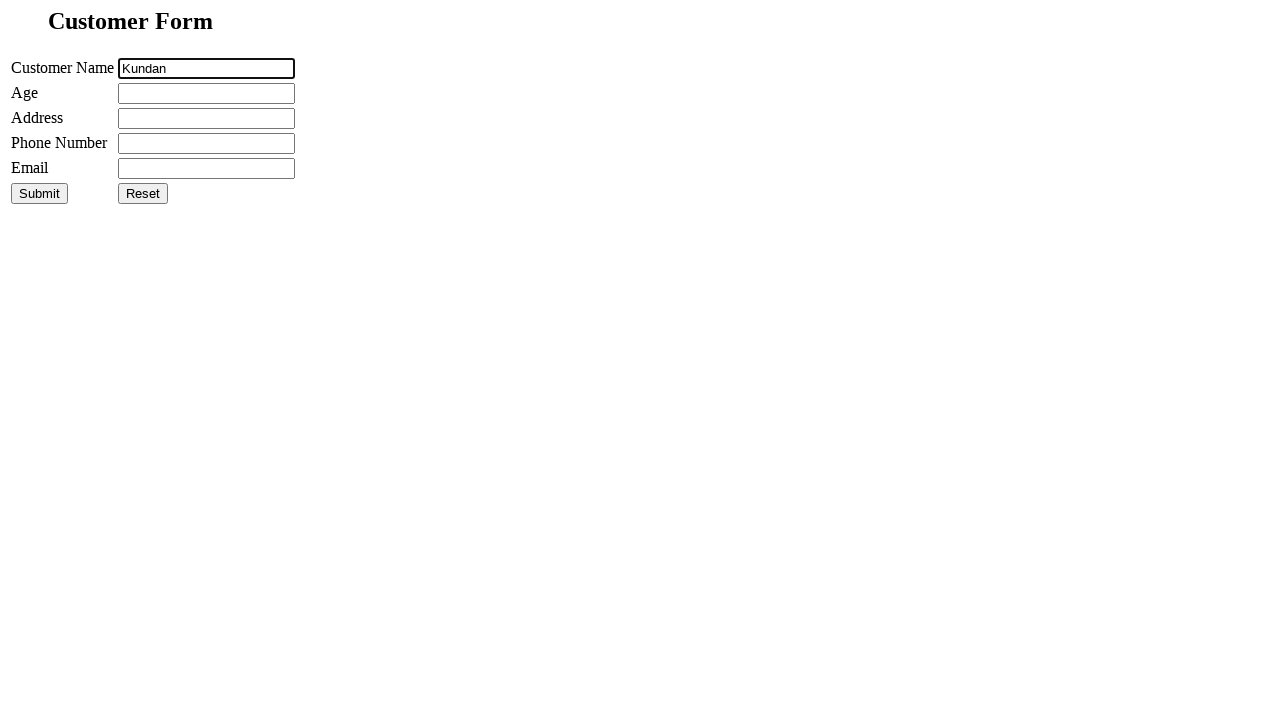

Filled age field with '25' on //tr[2]/td[2]/input
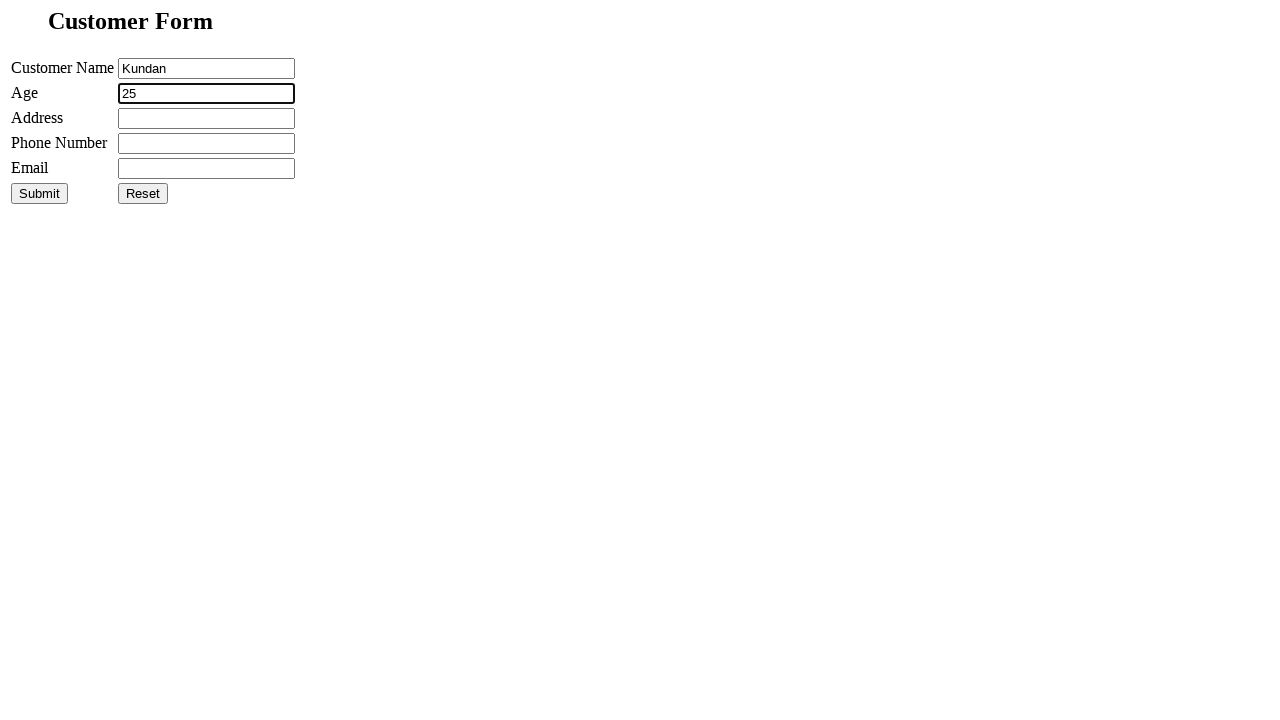

Filled address field with 'Chennai' on //tr[3]/td[2]/input
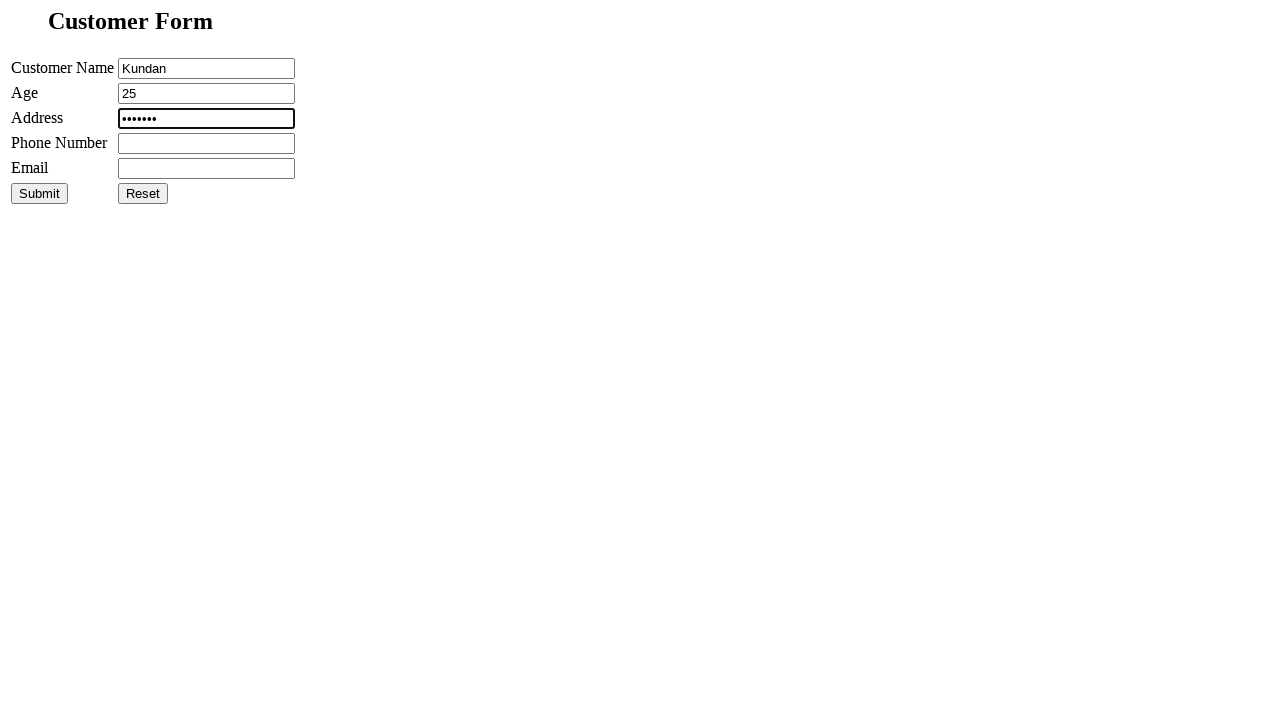

Filled phone field with '7002058599' on //tr[4]/td[2]/input
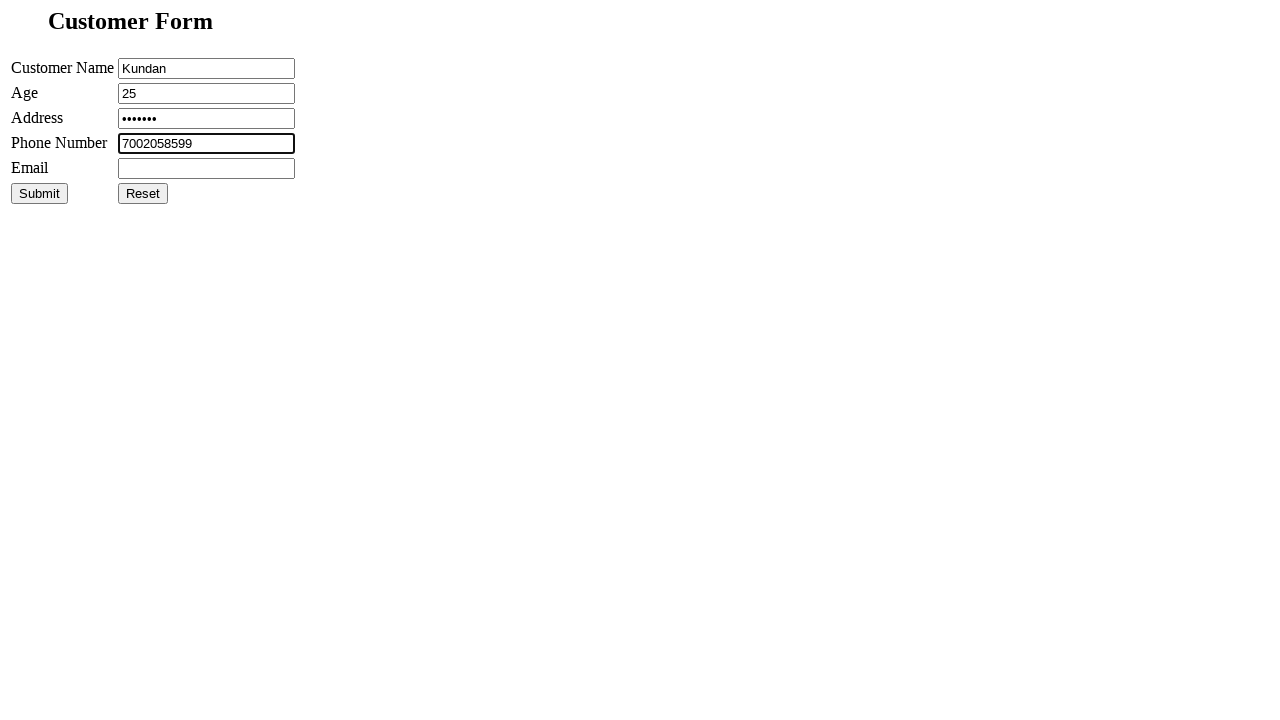

Filled email field with 'kund@gmail.com' on //tr[5]/td[2]/input
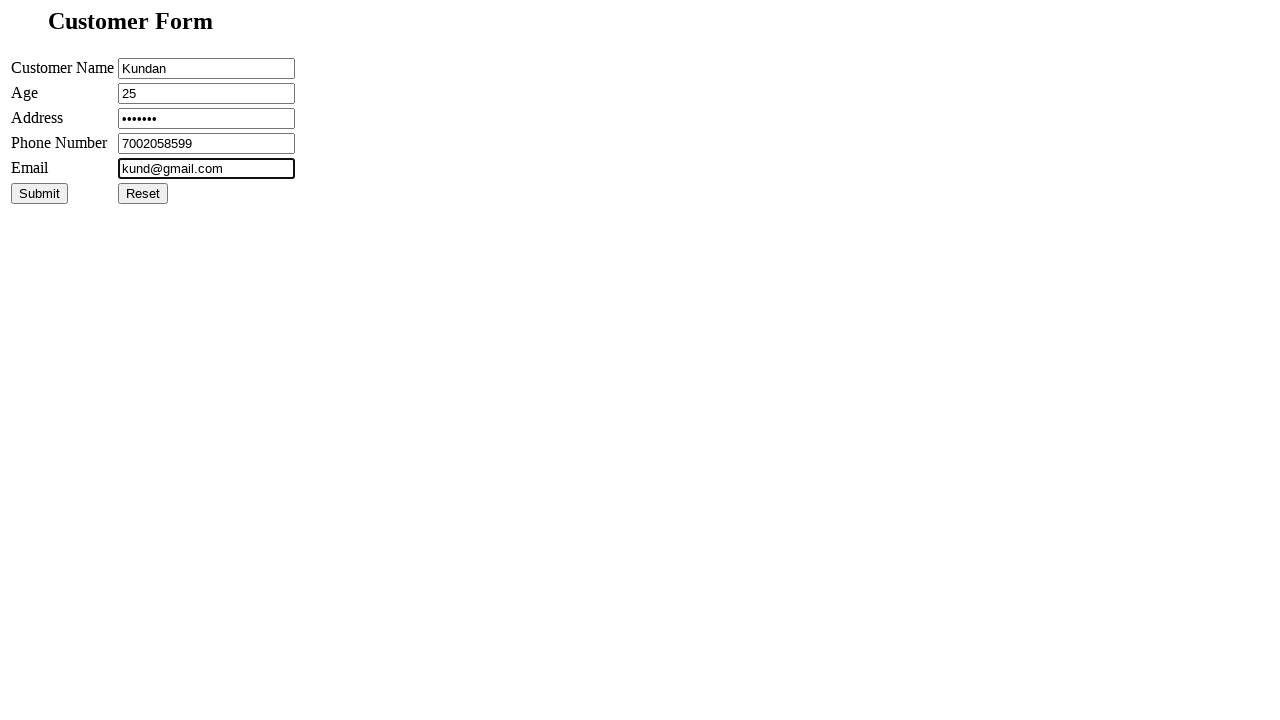

Clicked submit button to submit registration form at (40, 193) on #submit
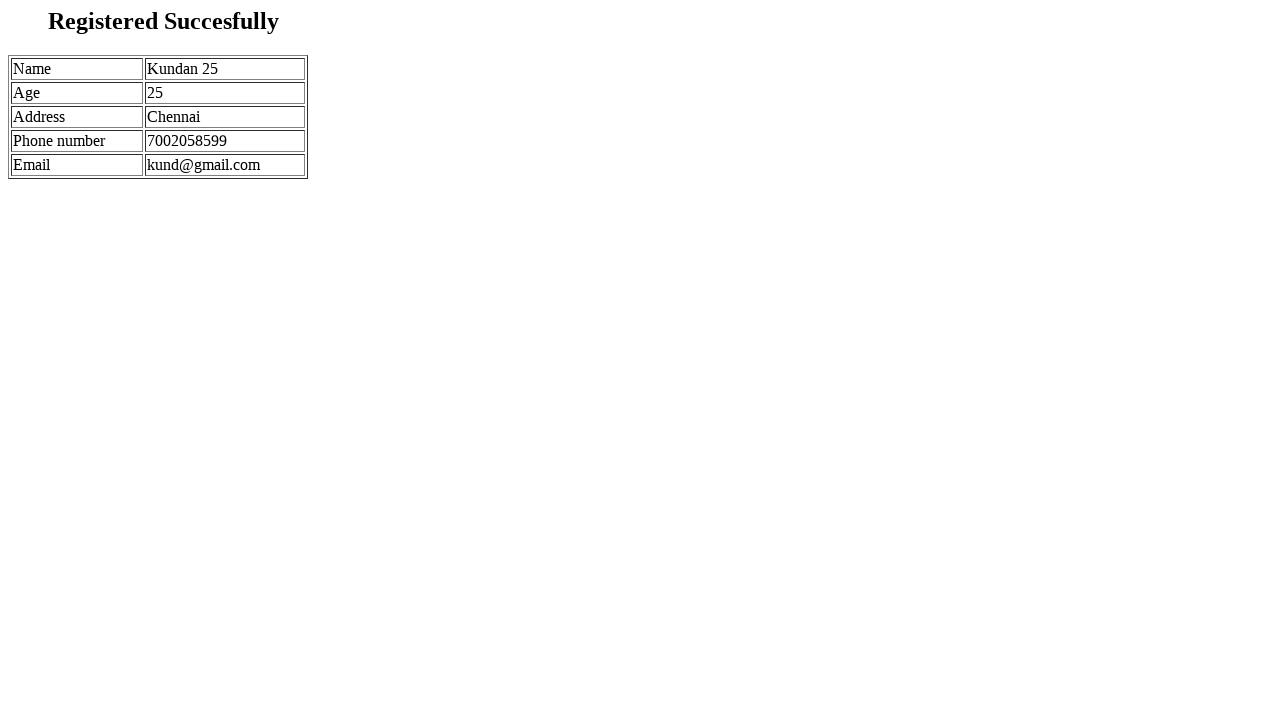

Waited 2 seconds for form submission to complete
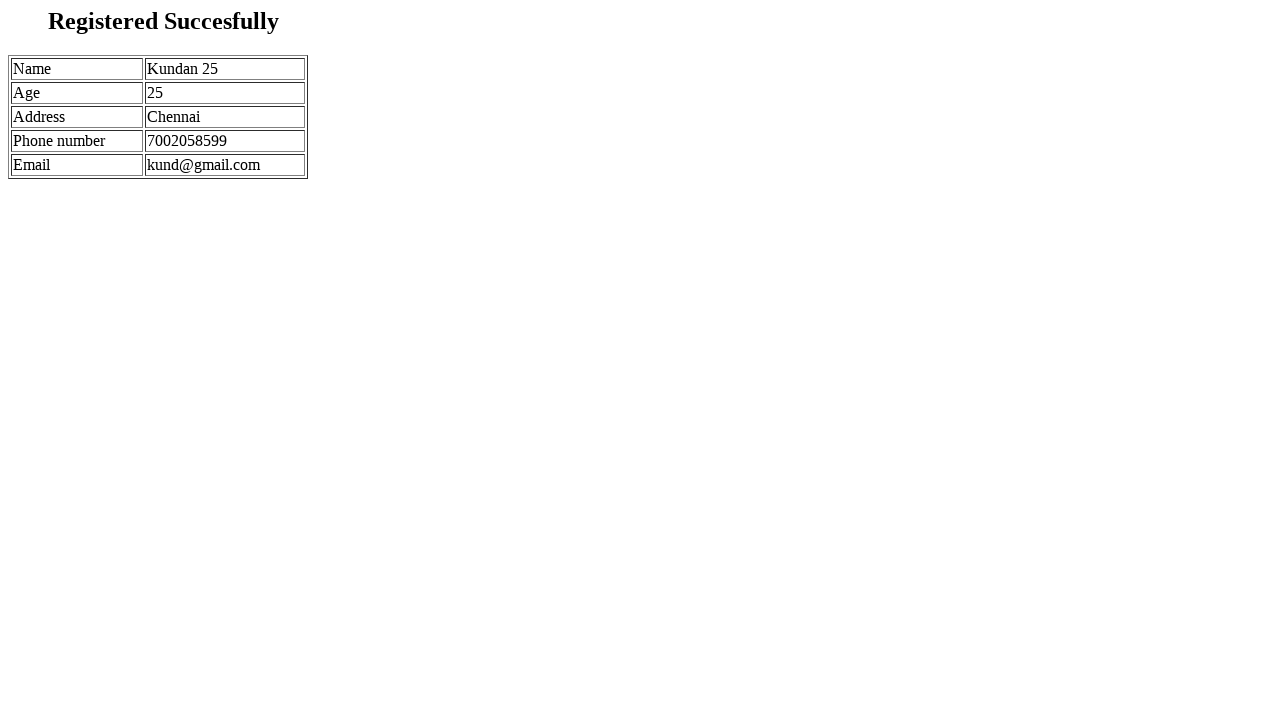

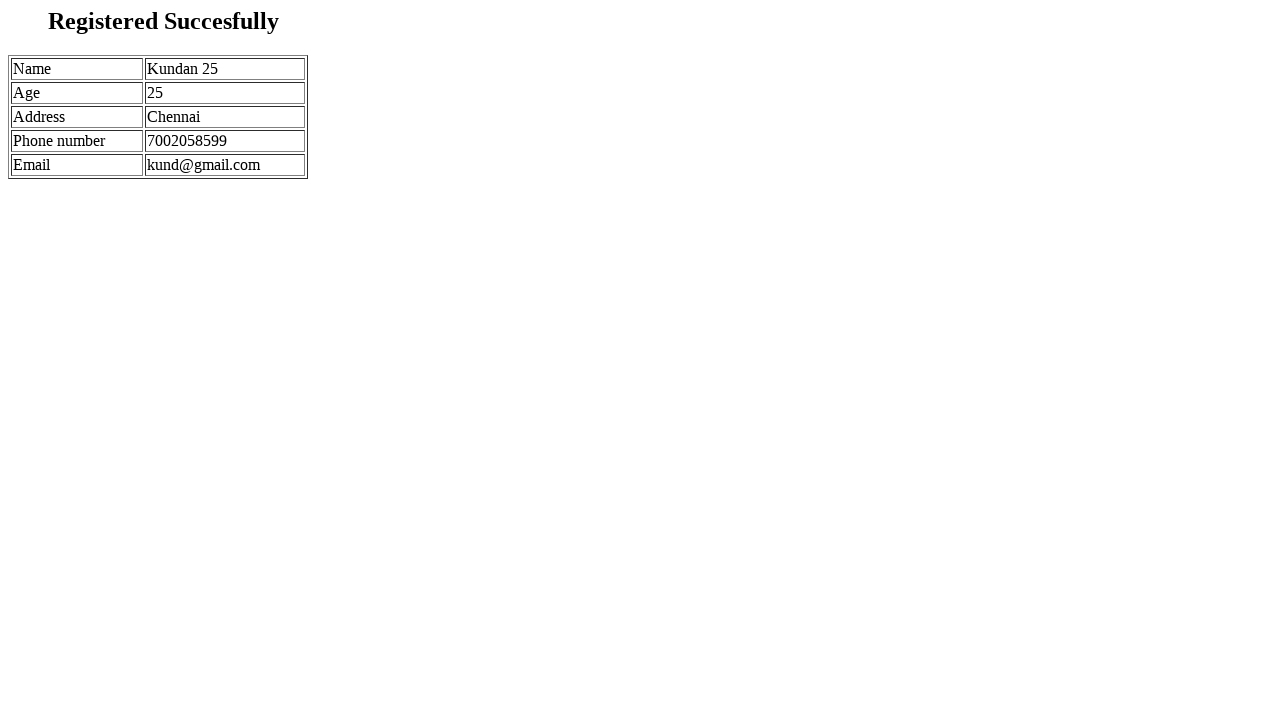